Tests JavaScript alert handling by navigating to JavaScript Alerts section, clicking the JS Confirm button, accepting the alert, and verifying the result message shows "You clicked: Ok".

Starting URL: https://the-internet.herokuapp.com

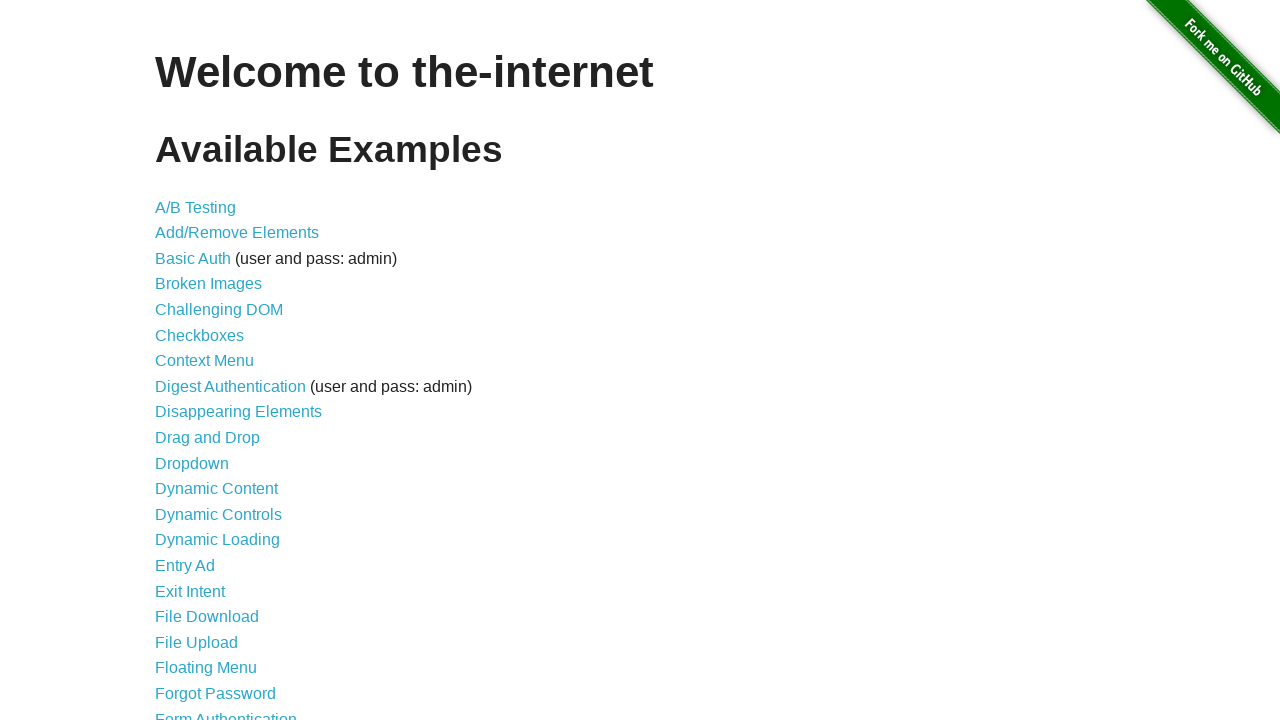

Clicked on JavaScript Alerts link at (214, 361) on text=JavaScript Alerts
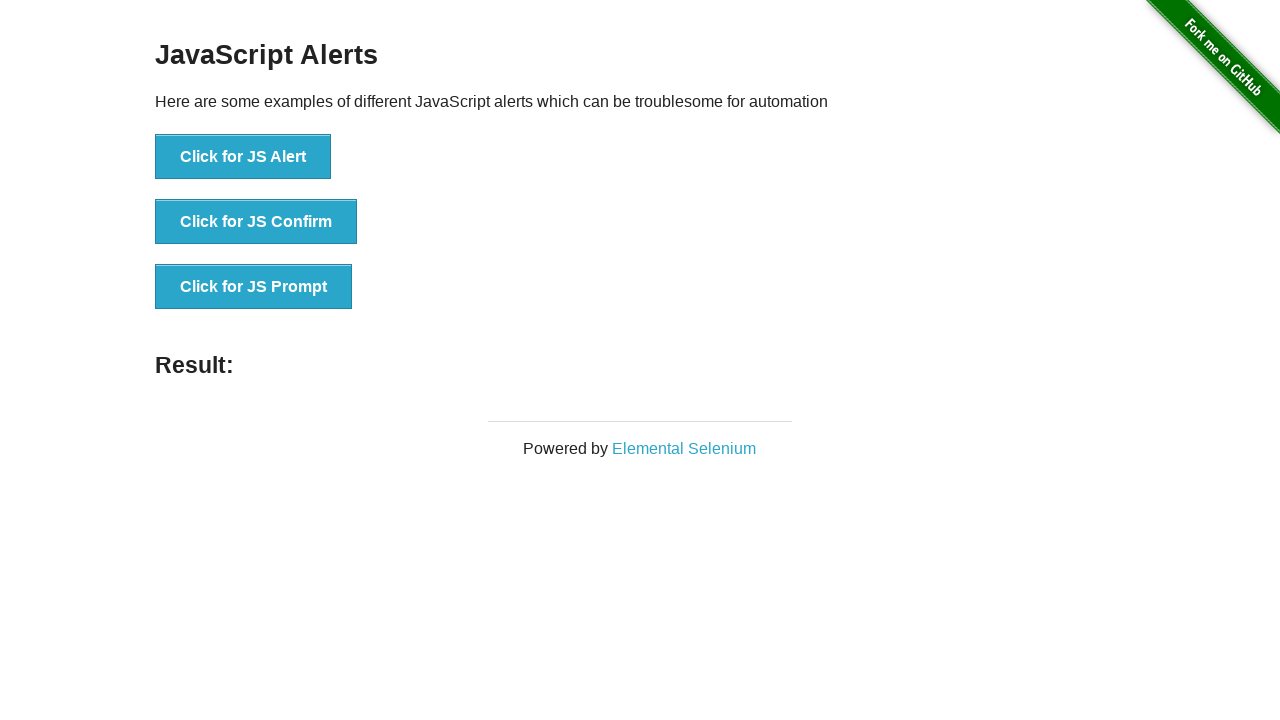

Clicked on JS Confirm button at (256, 222) on button[onclick='jsConfirm()']
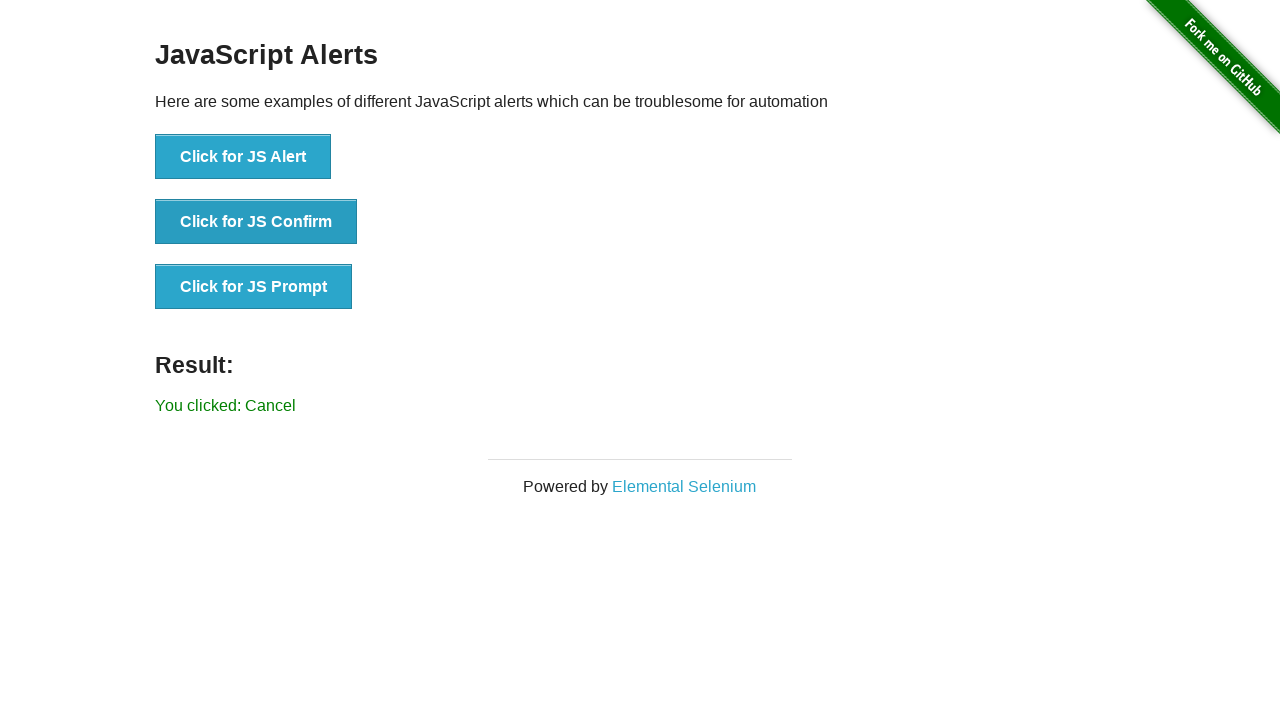

Set up dialog handler to accept alerts
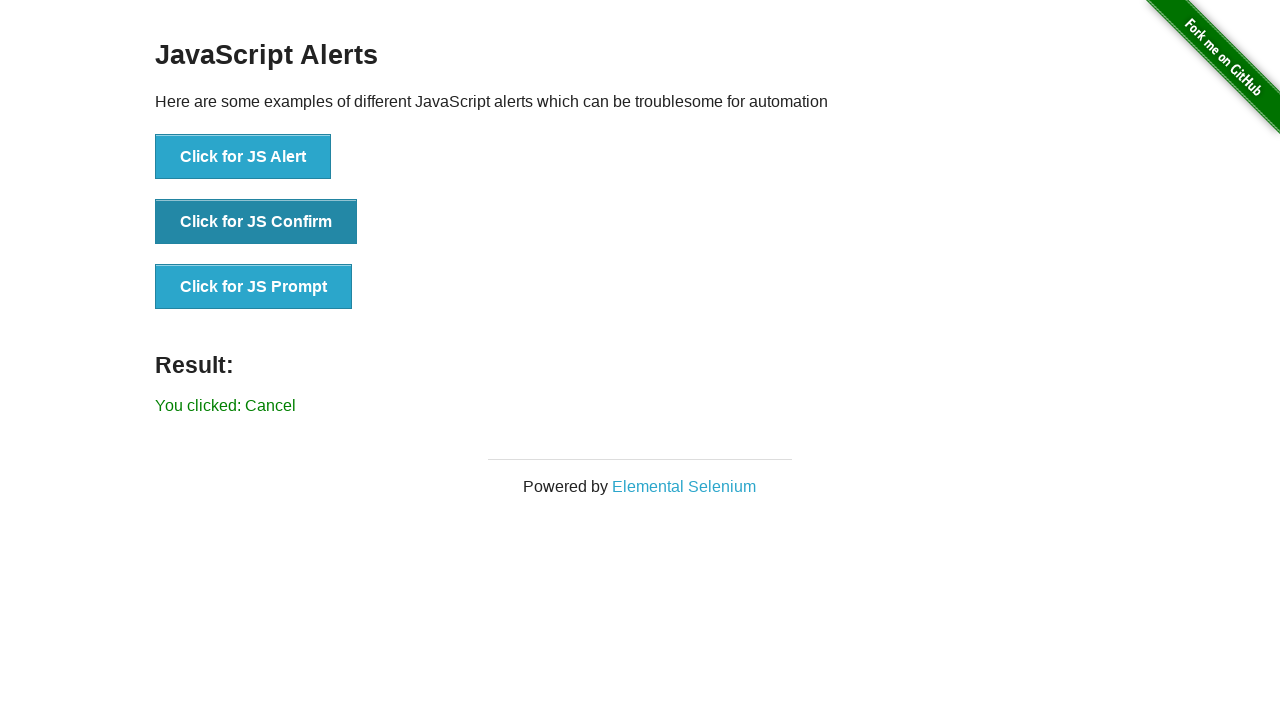

Clicked JS Confirm button to trigger alert dialog at (256, 222) on button[onclick='jsConfirm()']
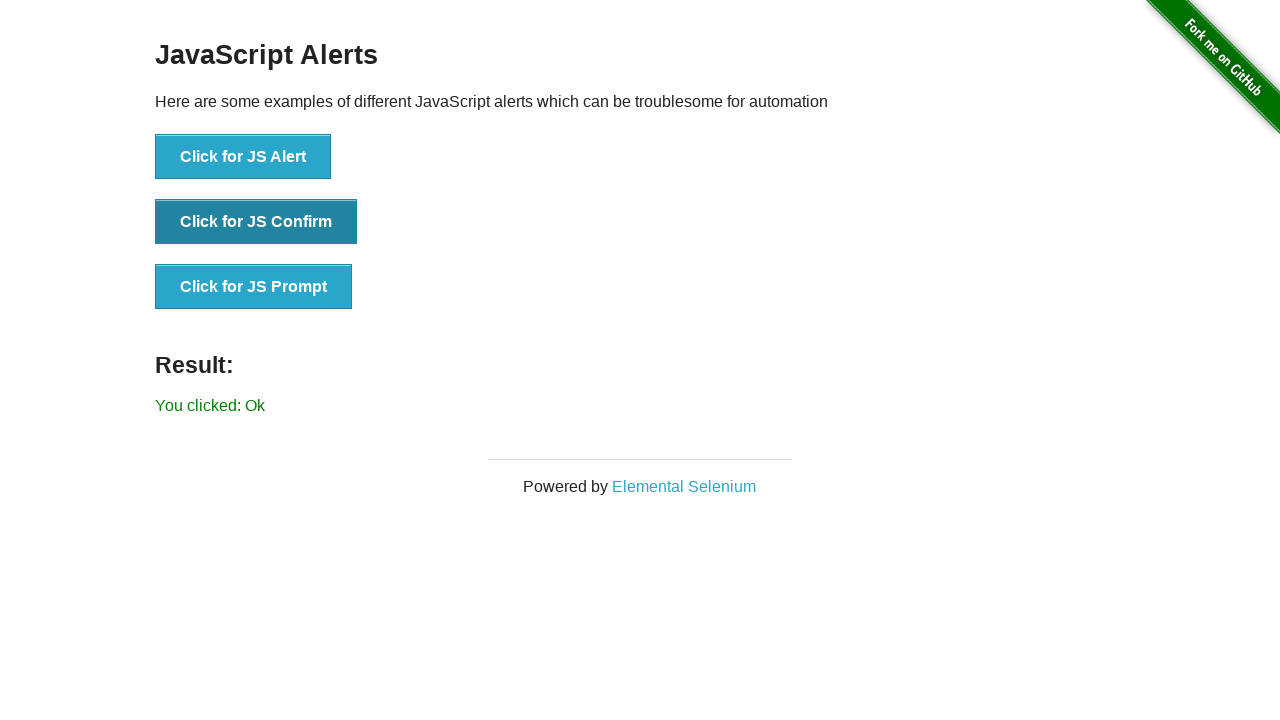

Retrieved result message text
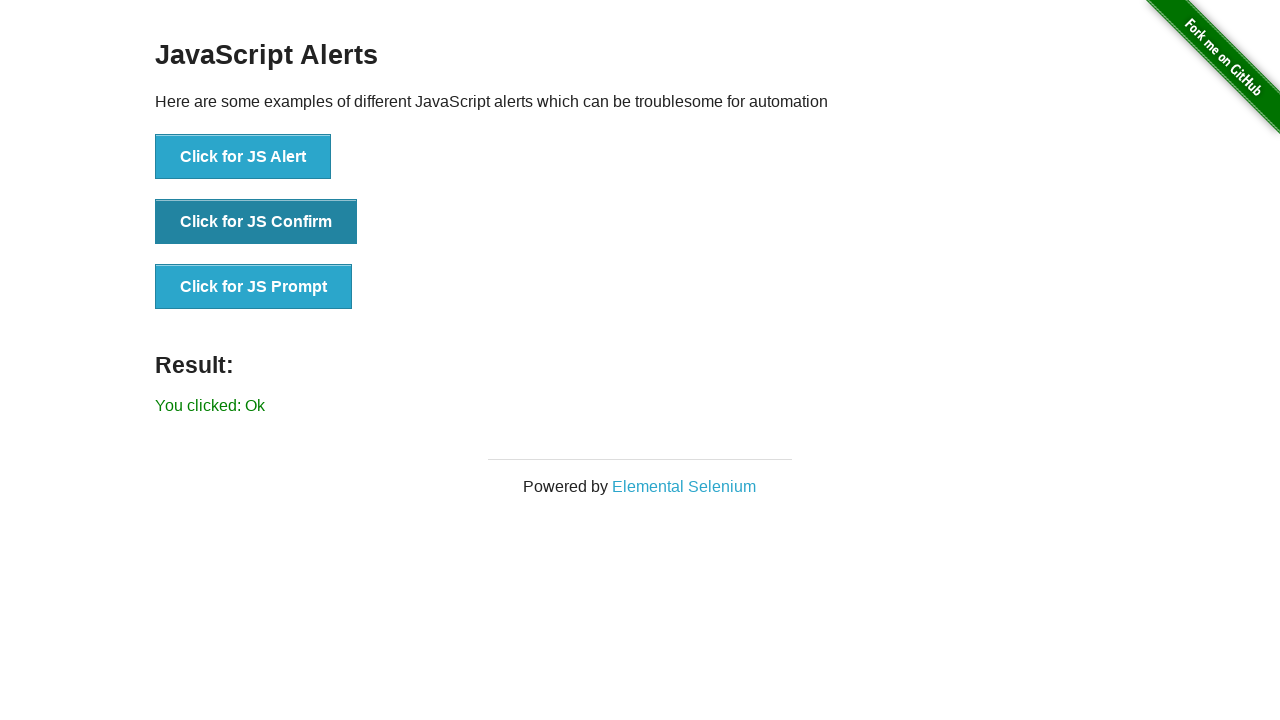

Verified result message shows 'You clicked: Ok'
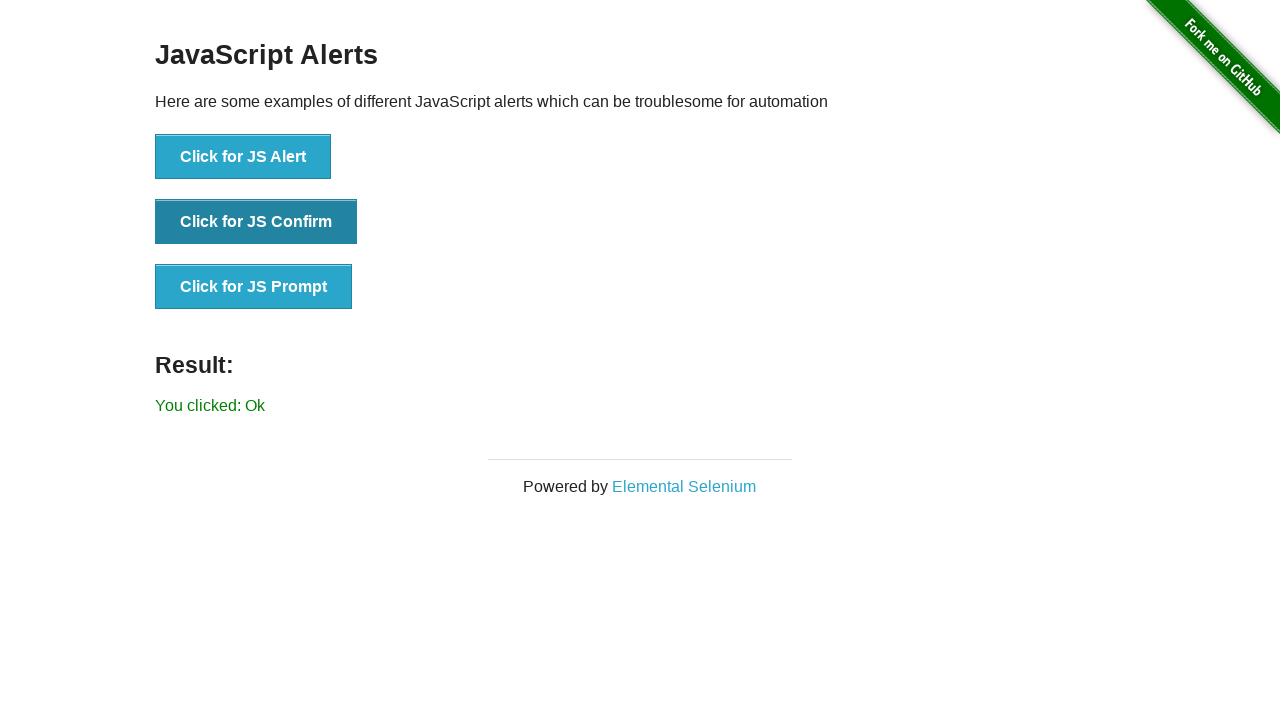

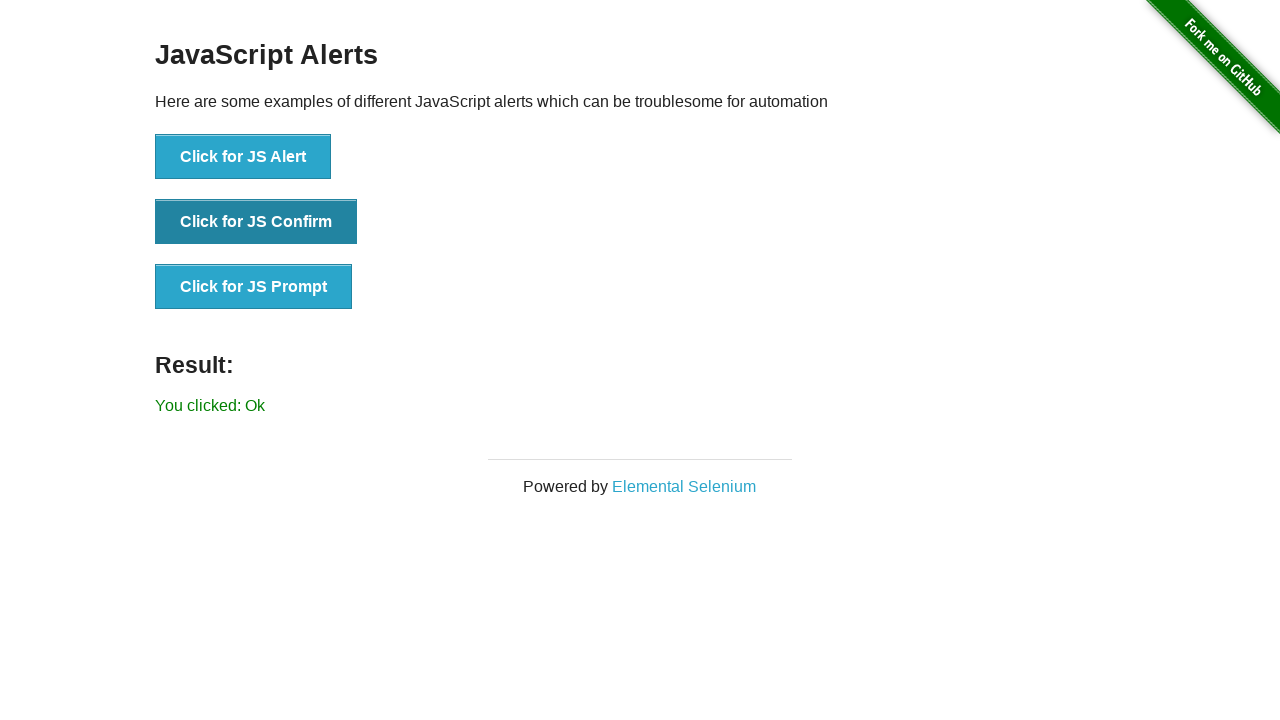